Tests dropdown selection functionality by selecting "Option 1" from a dropdown menu

Starting URL: https://the-internet.herokuapp.com/dropdown

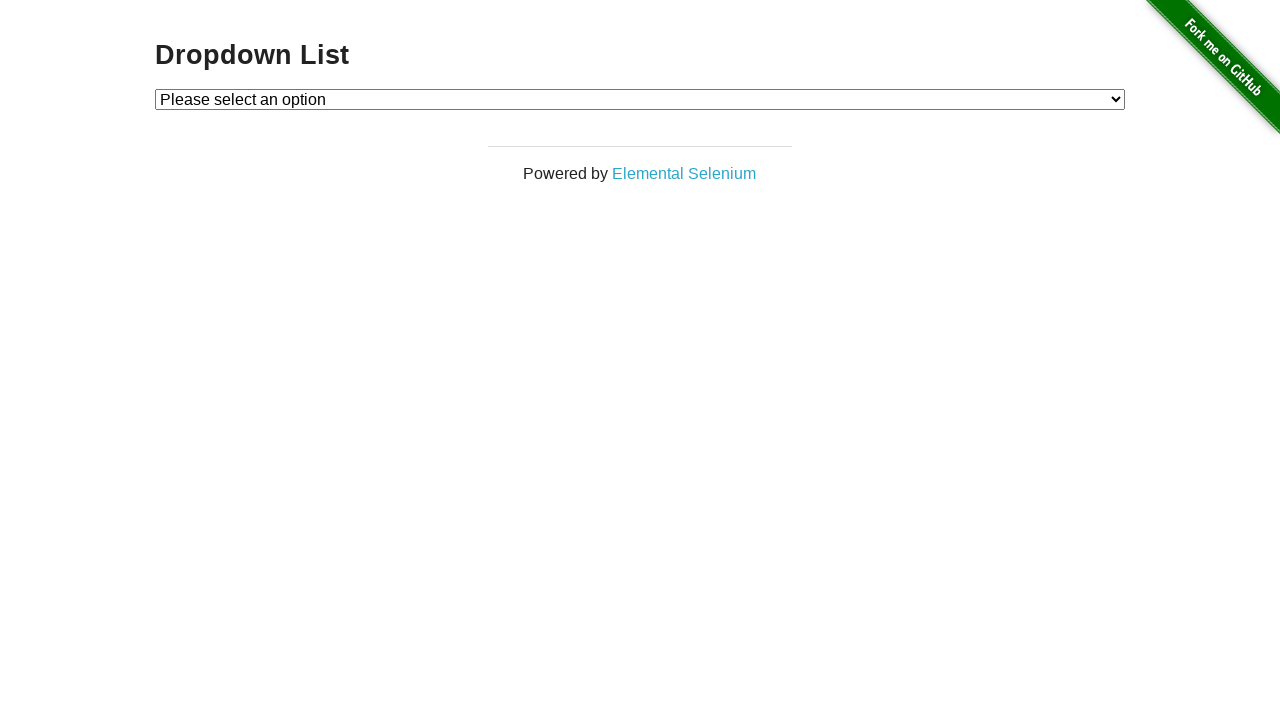

Navigated to dropdown page
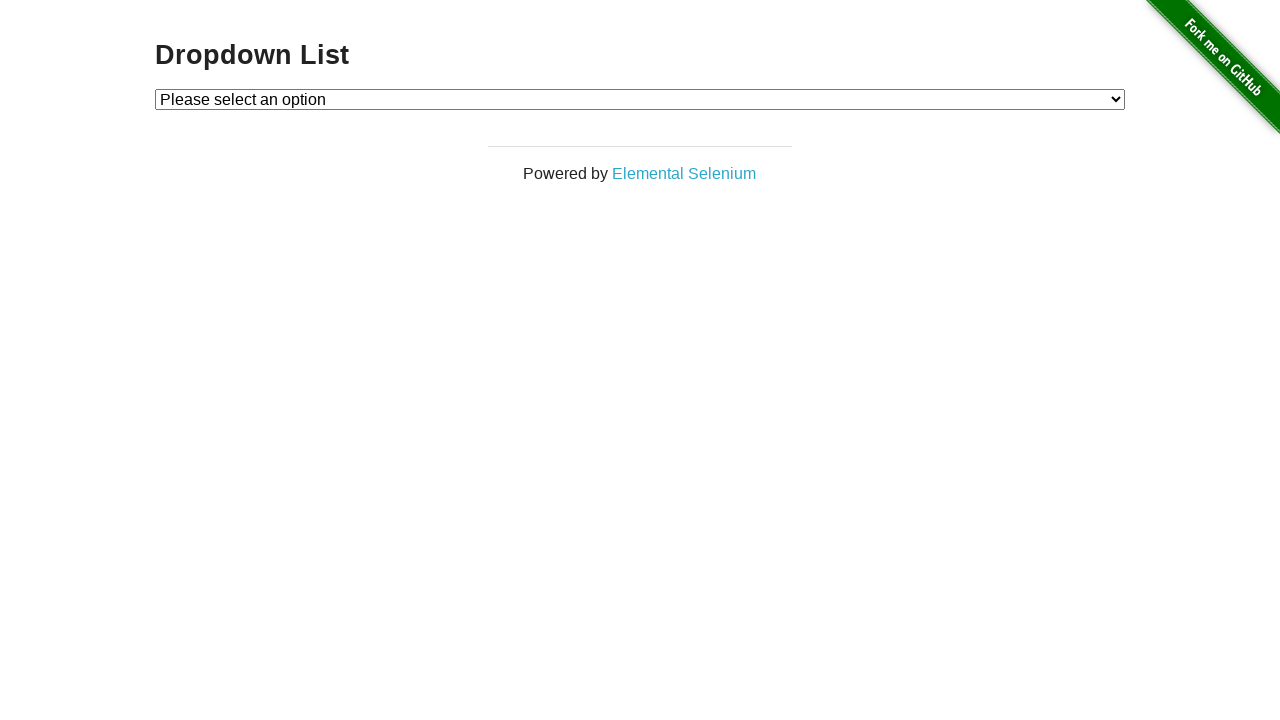

Selected 'Option 1' from dropdown menu on #dropdown
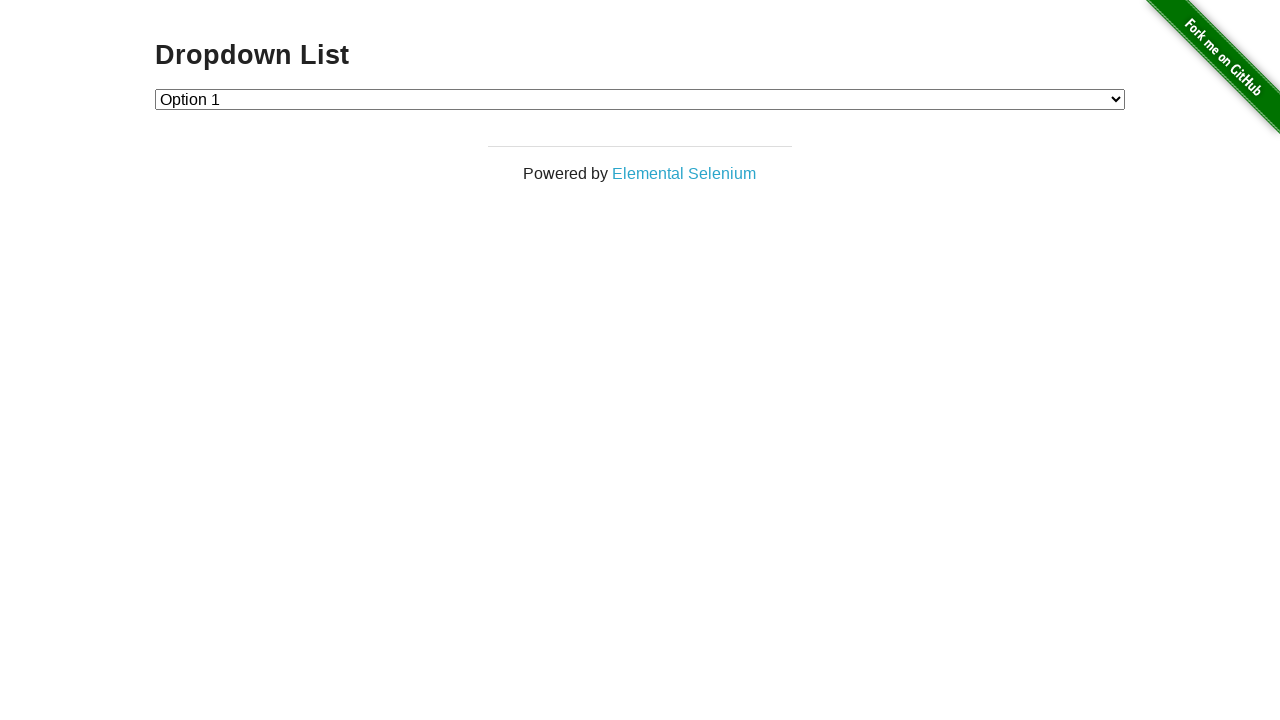

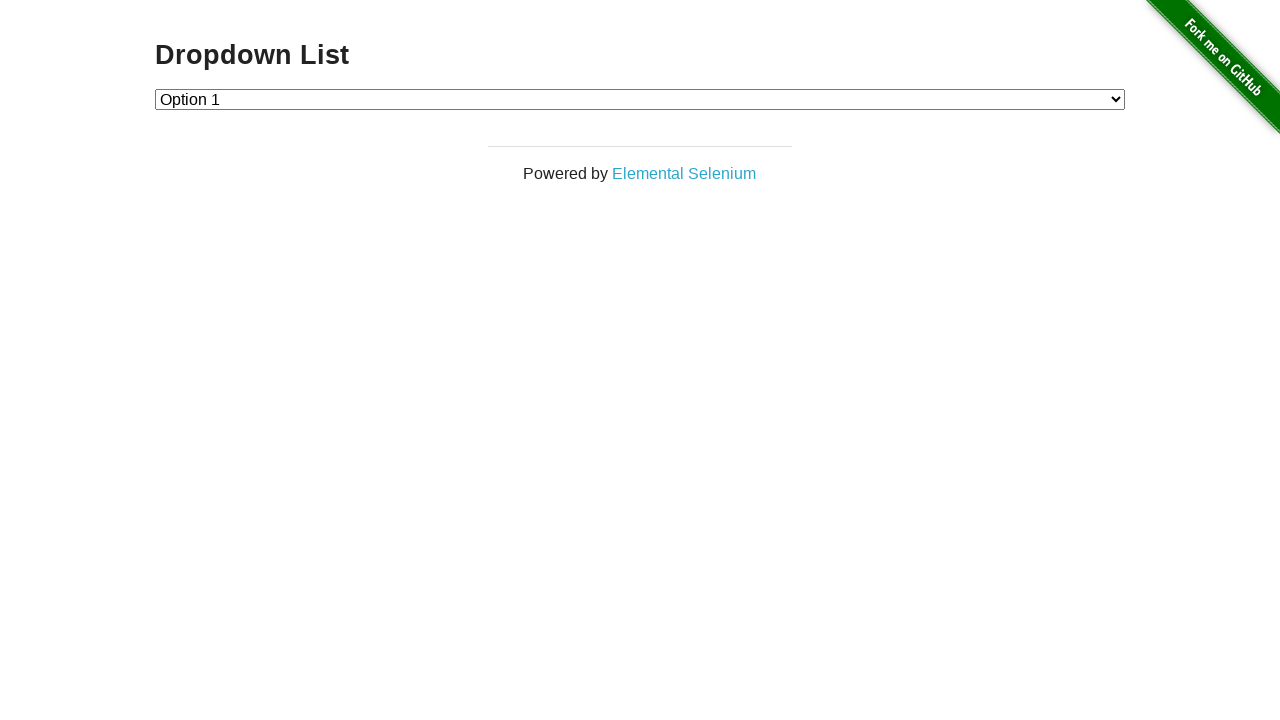